Tests unmarking todo items as complete by unchecking their checkboxes

Starting URL: https://demo.playwright.dev/todomvc

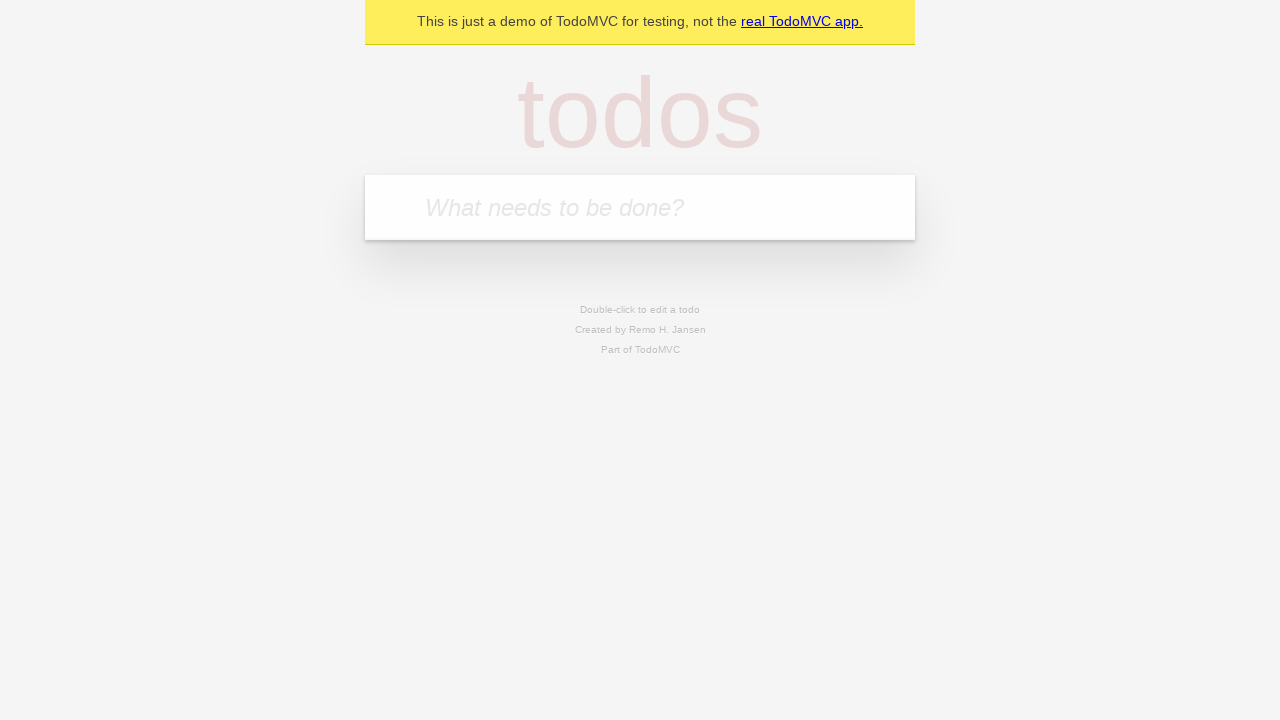

Filled todo input with 'buy some cheese' on internal:attr=[placeholder="What needs to be done?"i]
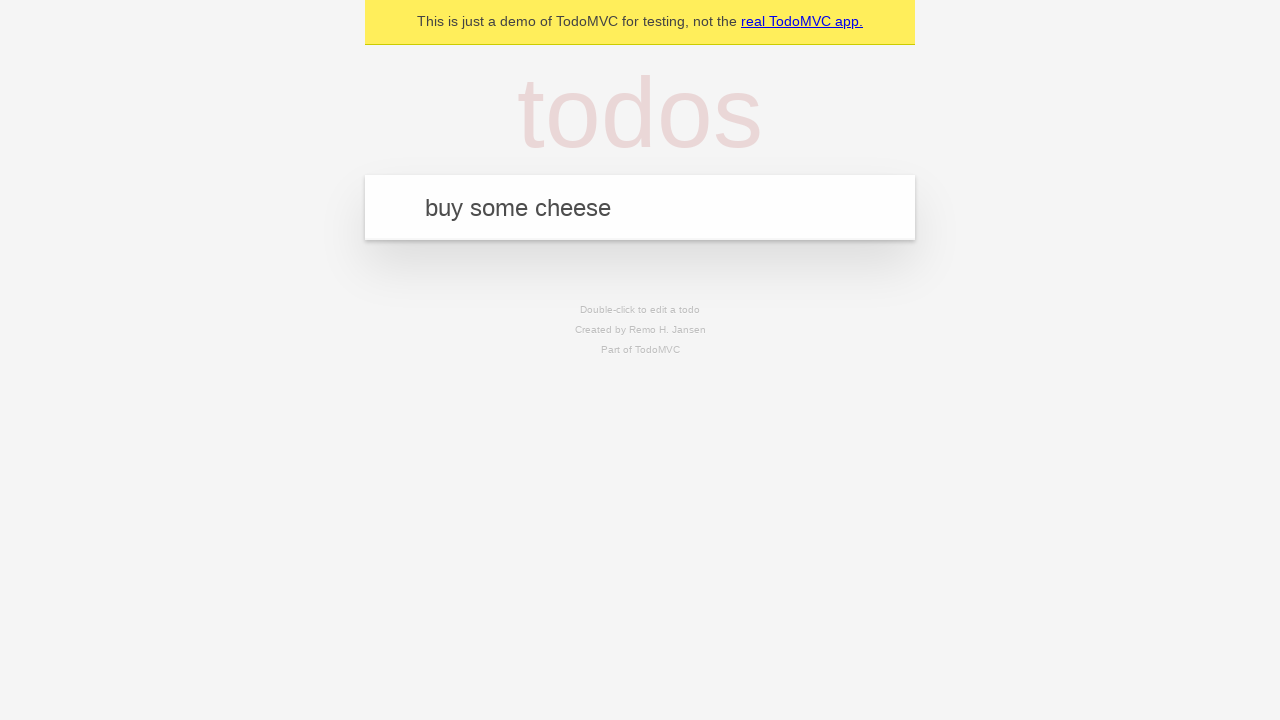

Pressed Enter to create todo item 'buy some cheese' on internal:attr=[placeholder="What needs to be done?"i]
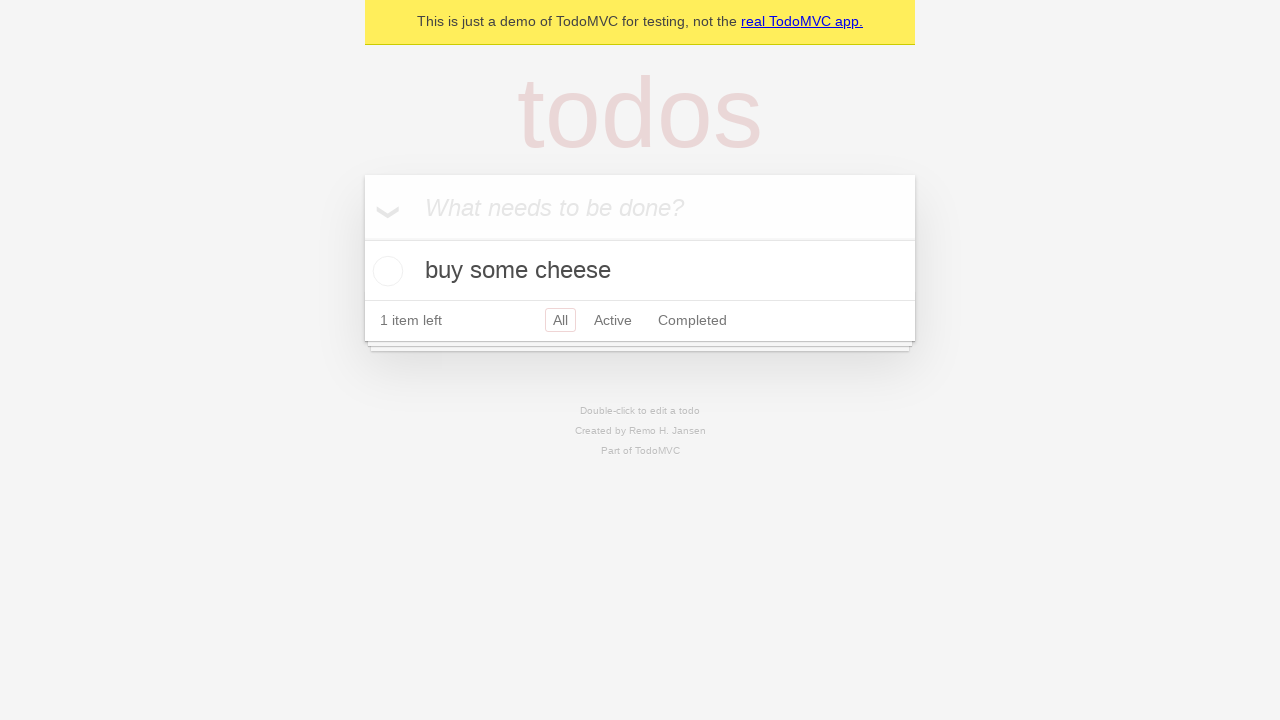

Filled todo input with 'feed the cat' on internal:attr=[placeholder="What needs to be done?"i]
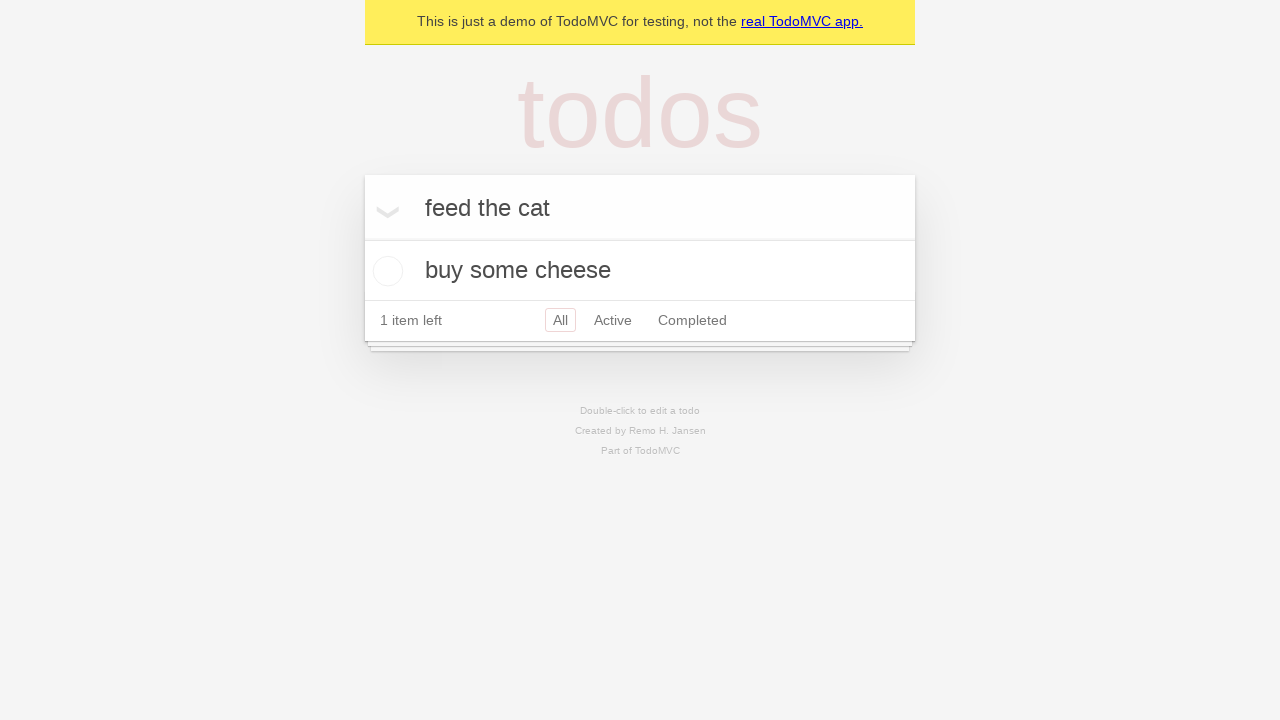

Pressed Enter to create todo item 'feed the cat' on internal:attr=[placeholder="What needs to be done?"i]
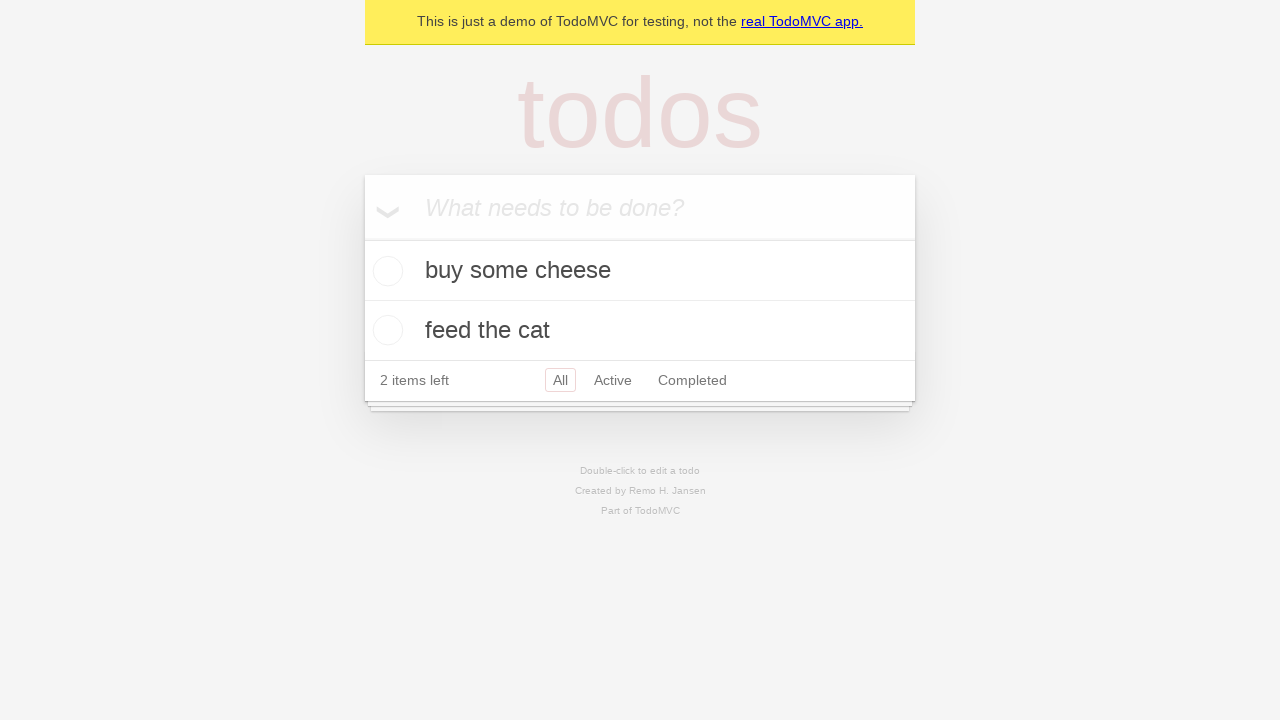

Waited for second todo item to load
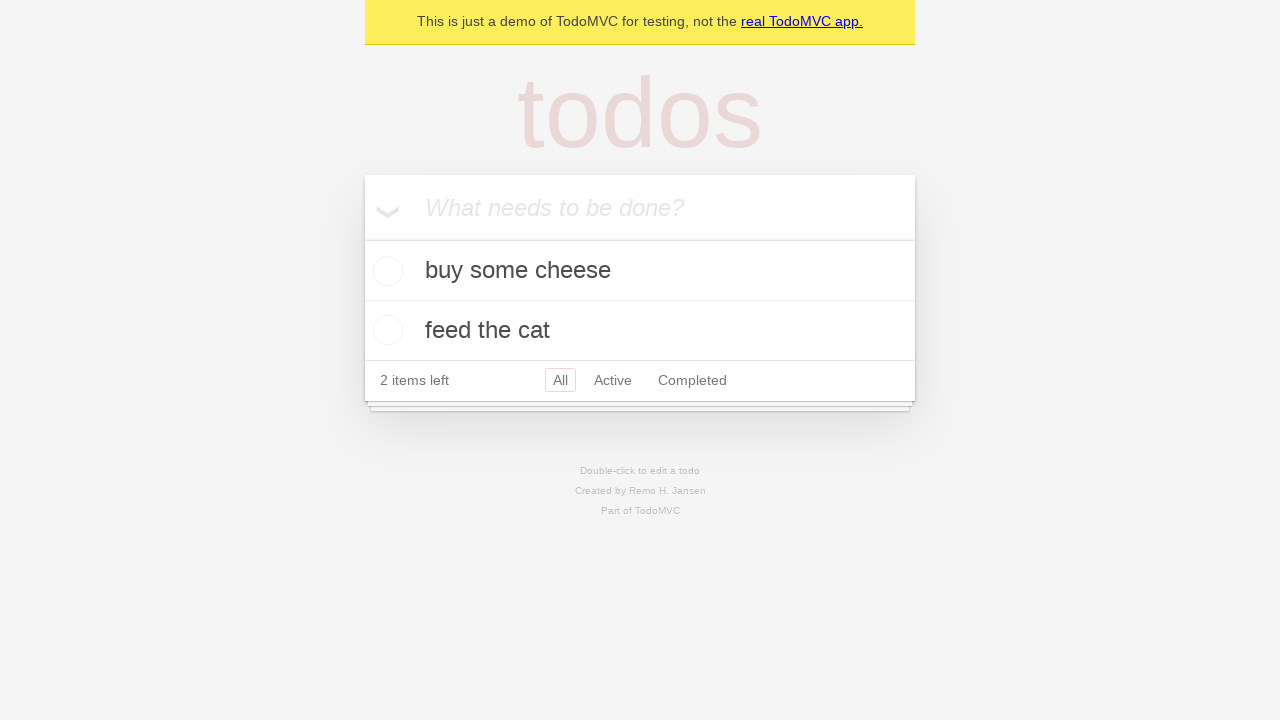

Located first todo item
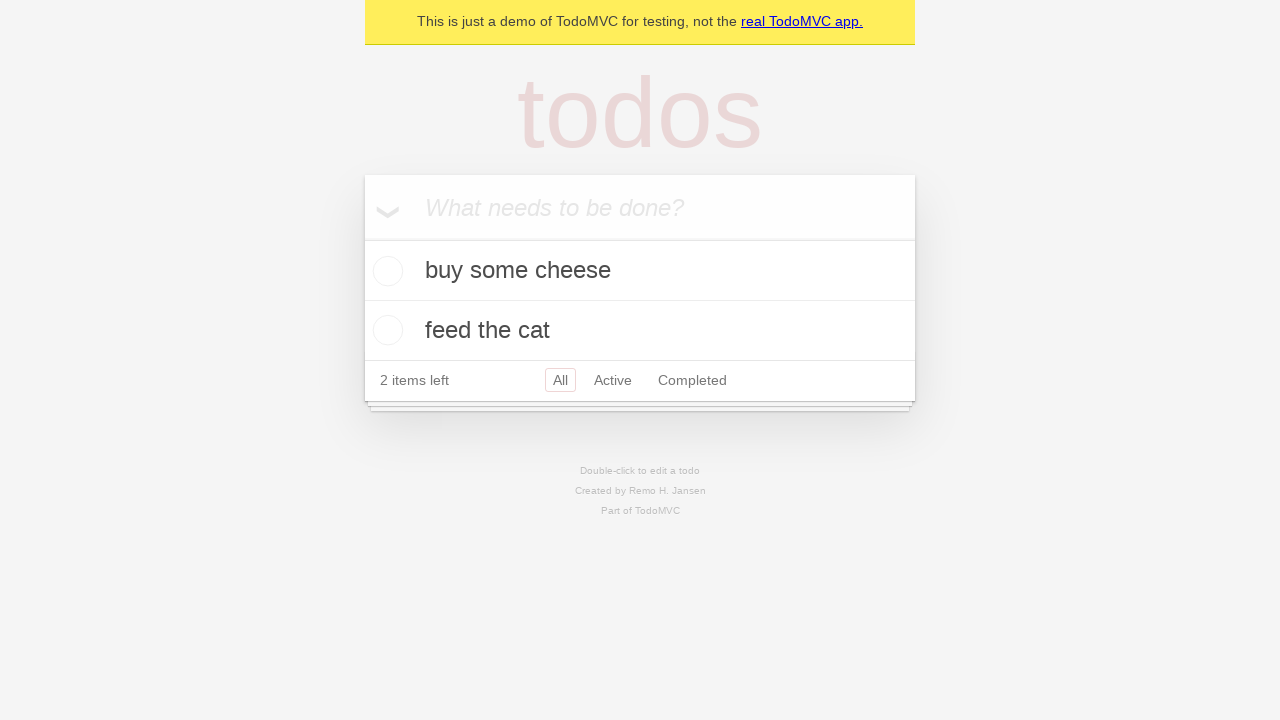

Located checkbox for first todo item
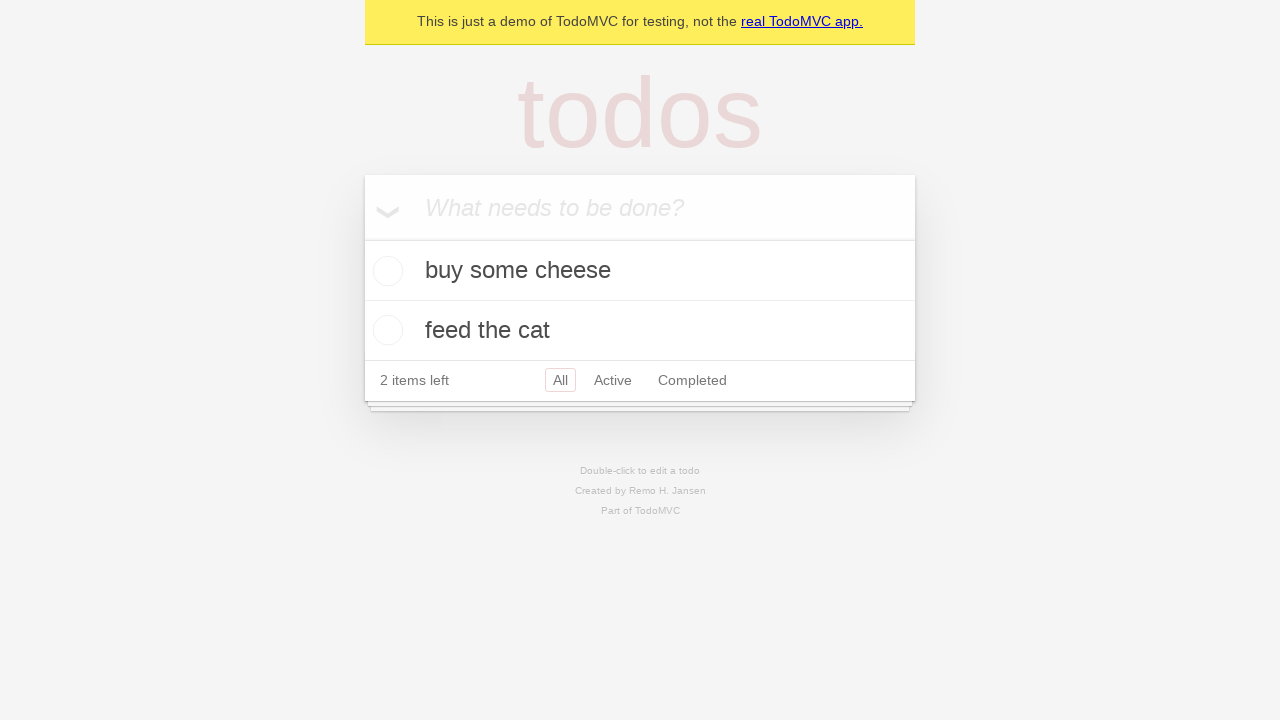

Checked first todo item as complete at (385, 271) on internal:testid=[data-testid="todo-item"s] >> nth=0 >> internal:role=checkbox
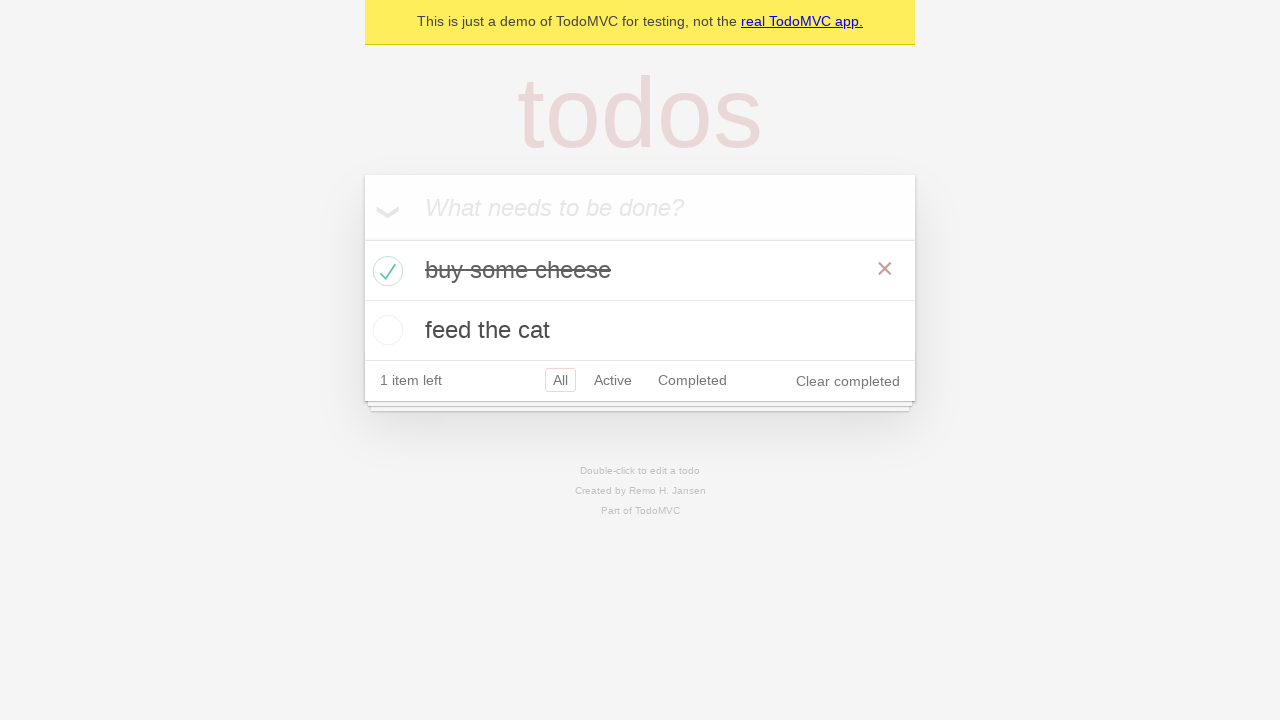

Unchecked first todo item to mark as incomplete at (385, 271) on internal:testid=[data-testid="todo-item"s] >> nth=0 >> internal:role=checkbox
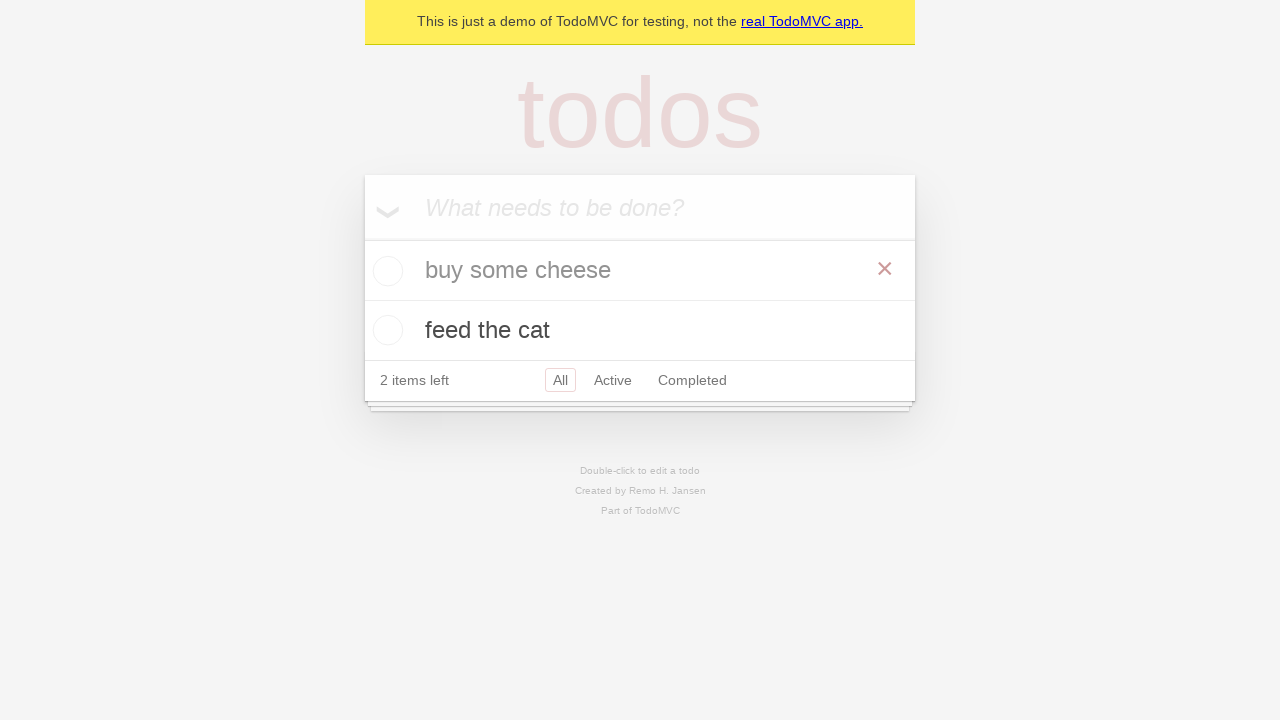

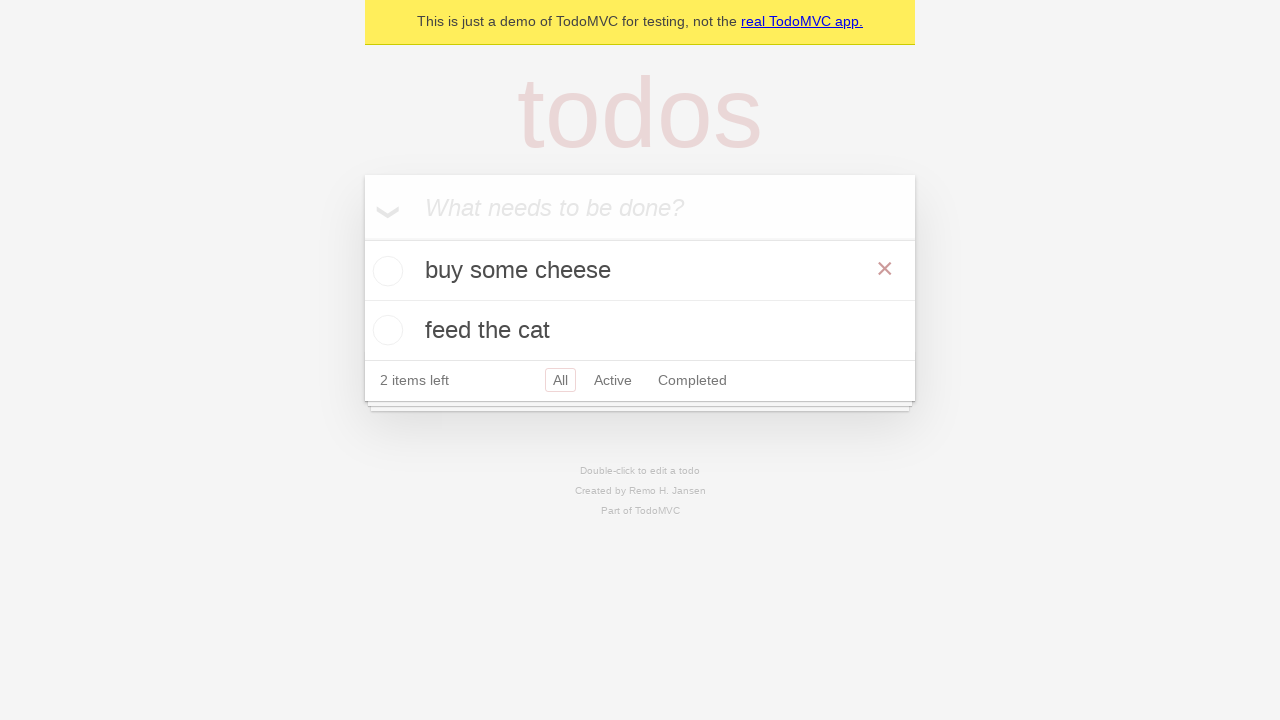